Tests drag and drop functionality within an iframe on jQuery UI demo page, then switches back to main content and clicks Accept link

Starting URL: https://jqueryui.com/droppable/

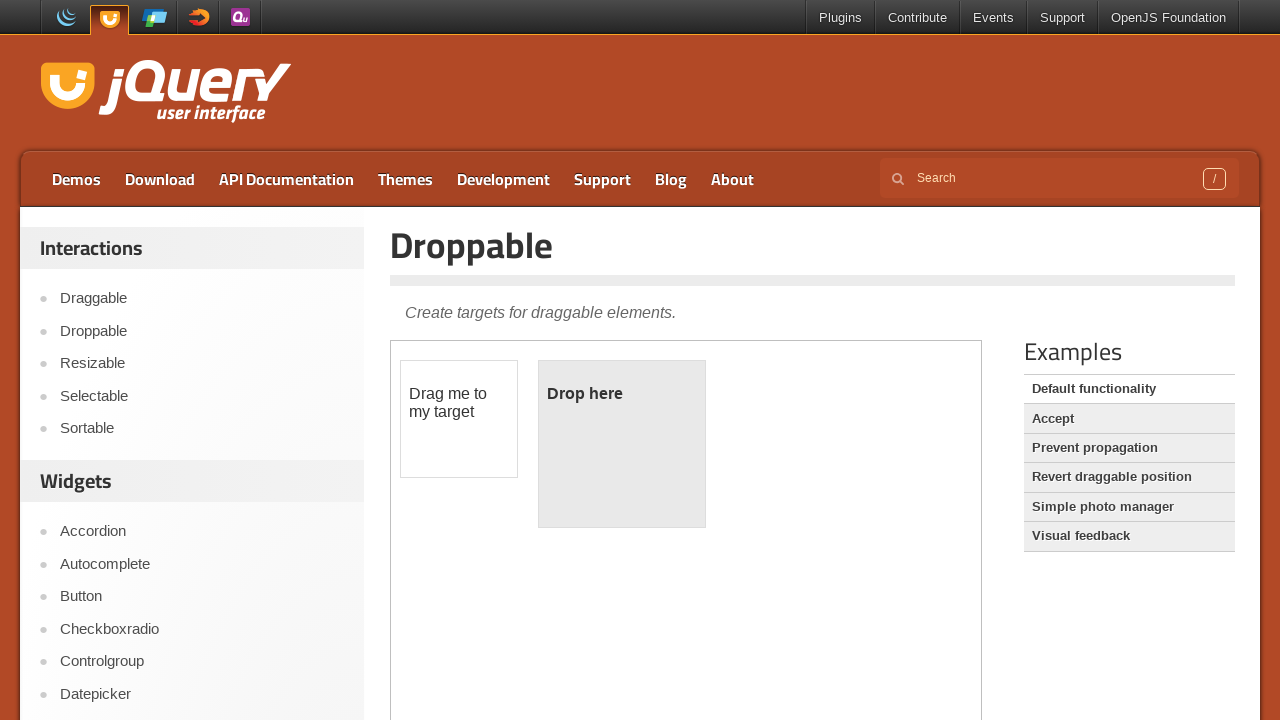

Navigated to jQuery UI droppable demo page
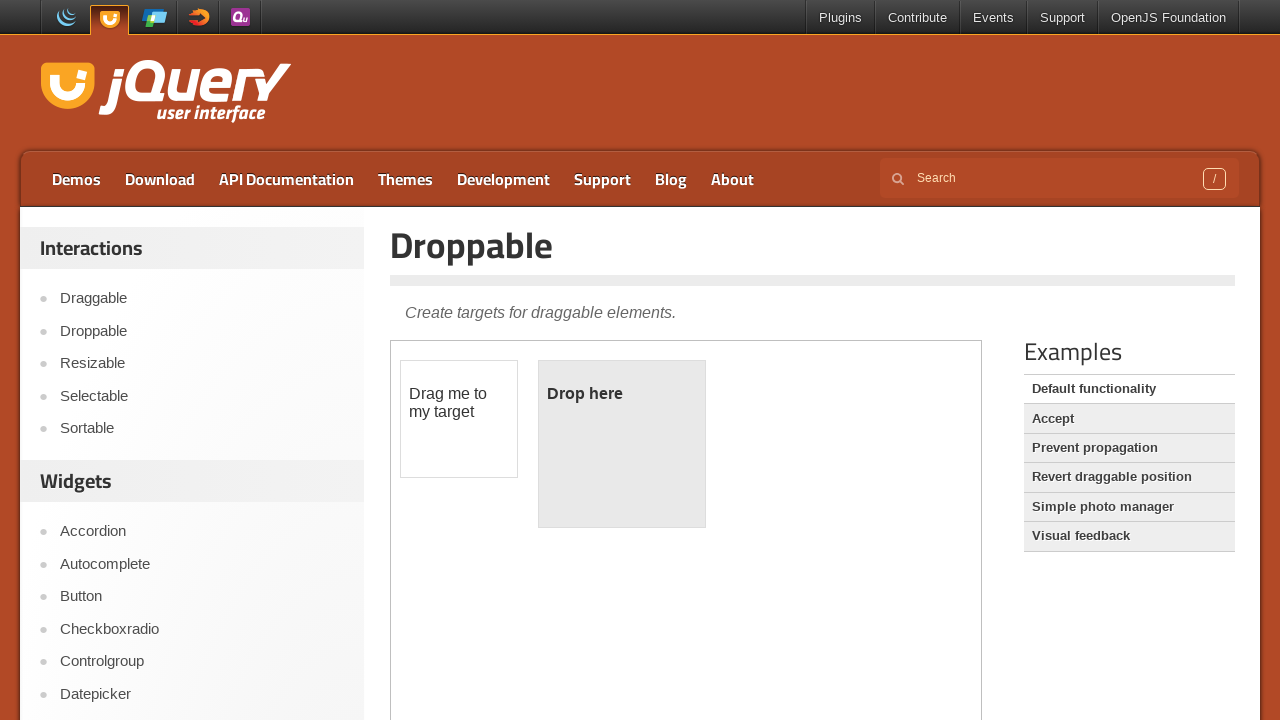

Located demo iframe
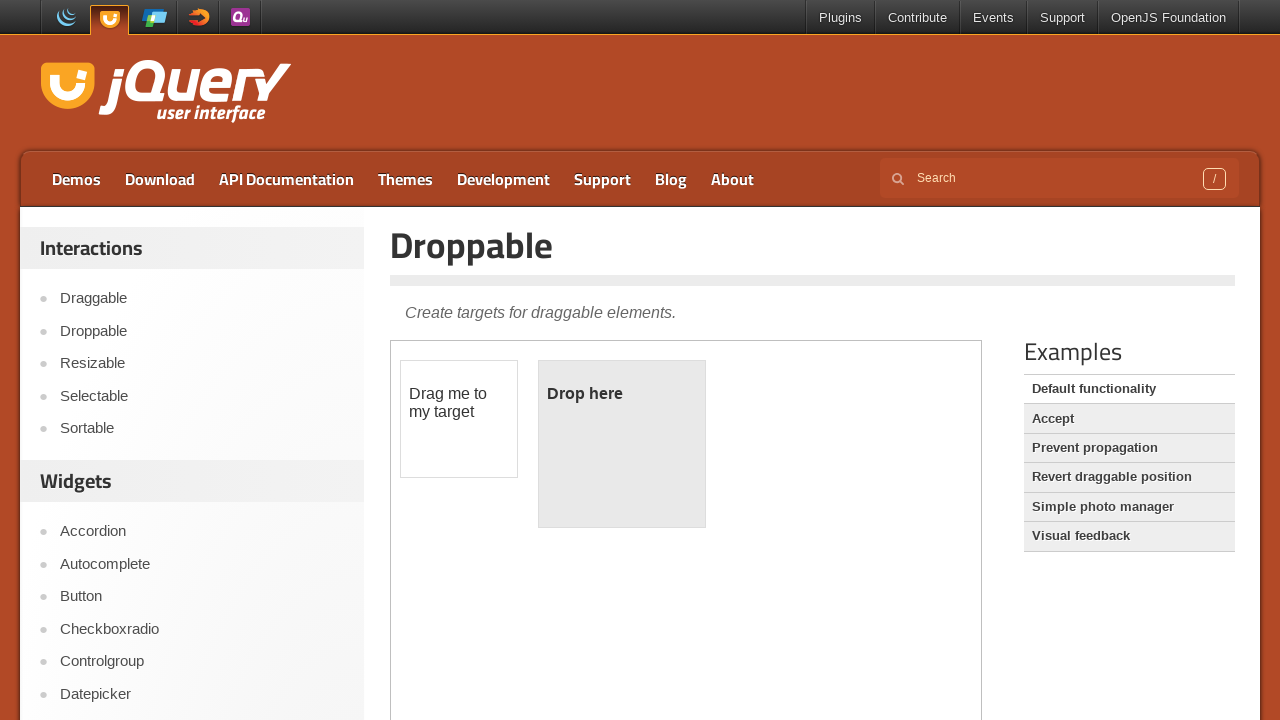

Located draggable element in iframe
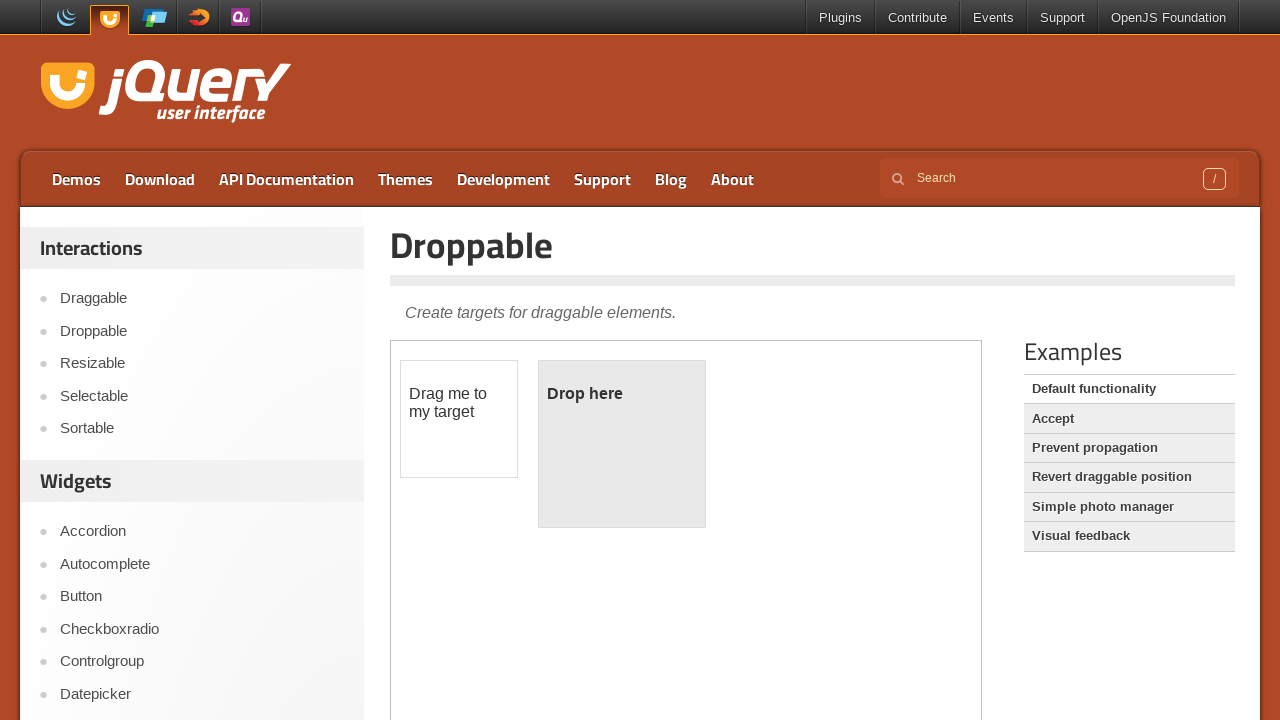

Located droppable element in iframe
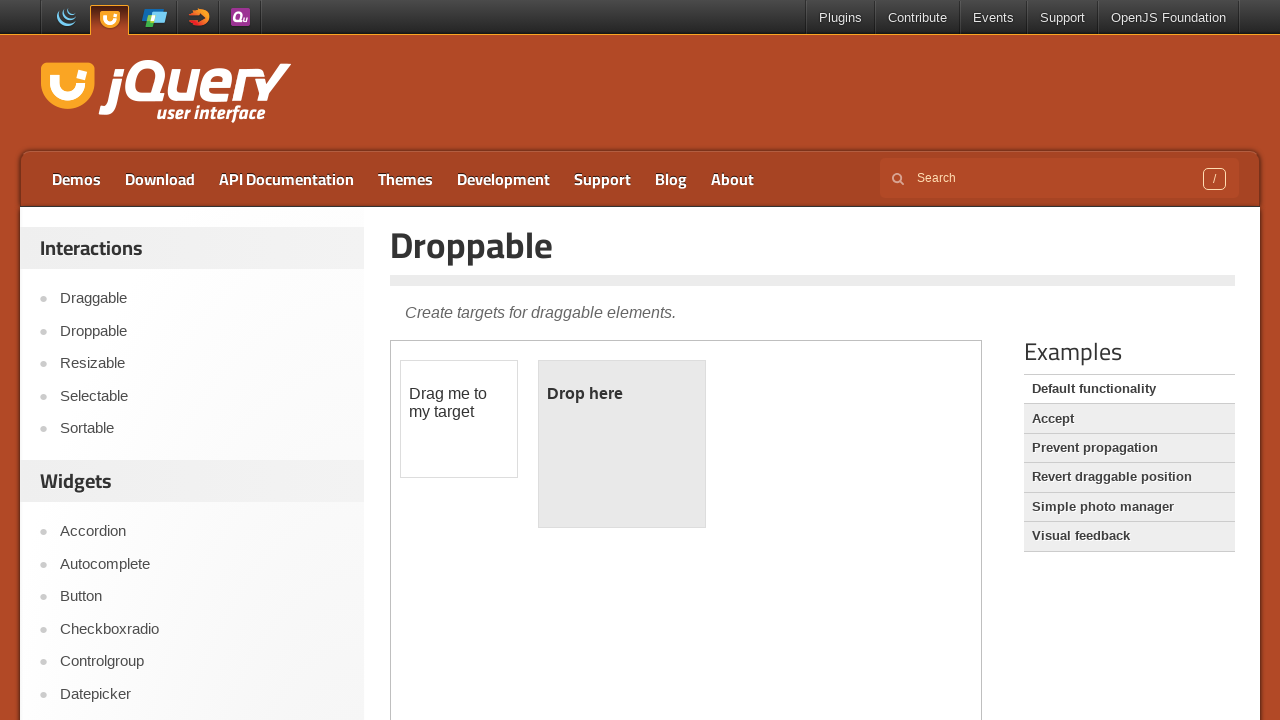

Dragged draggable element to droppable element at (622, 444)
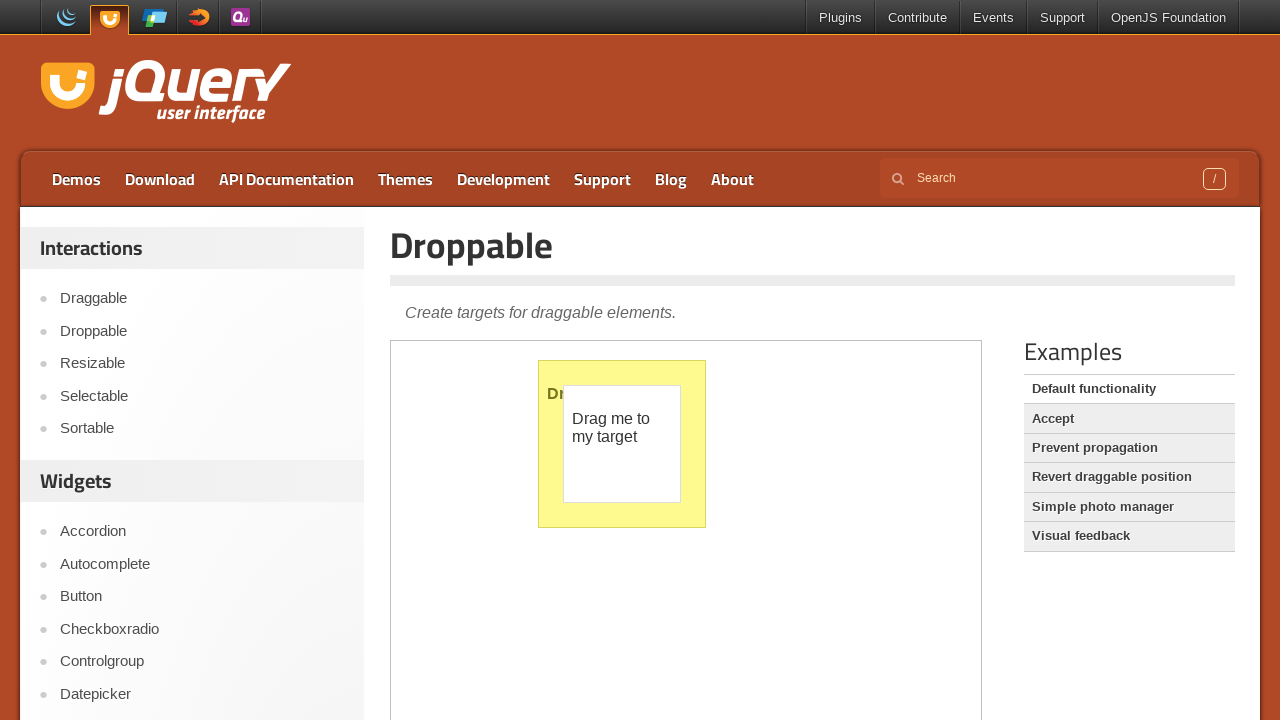

Clicked Accept link in main content at (1129, 419) on xpath=//a[contains(text(),'Accept')]
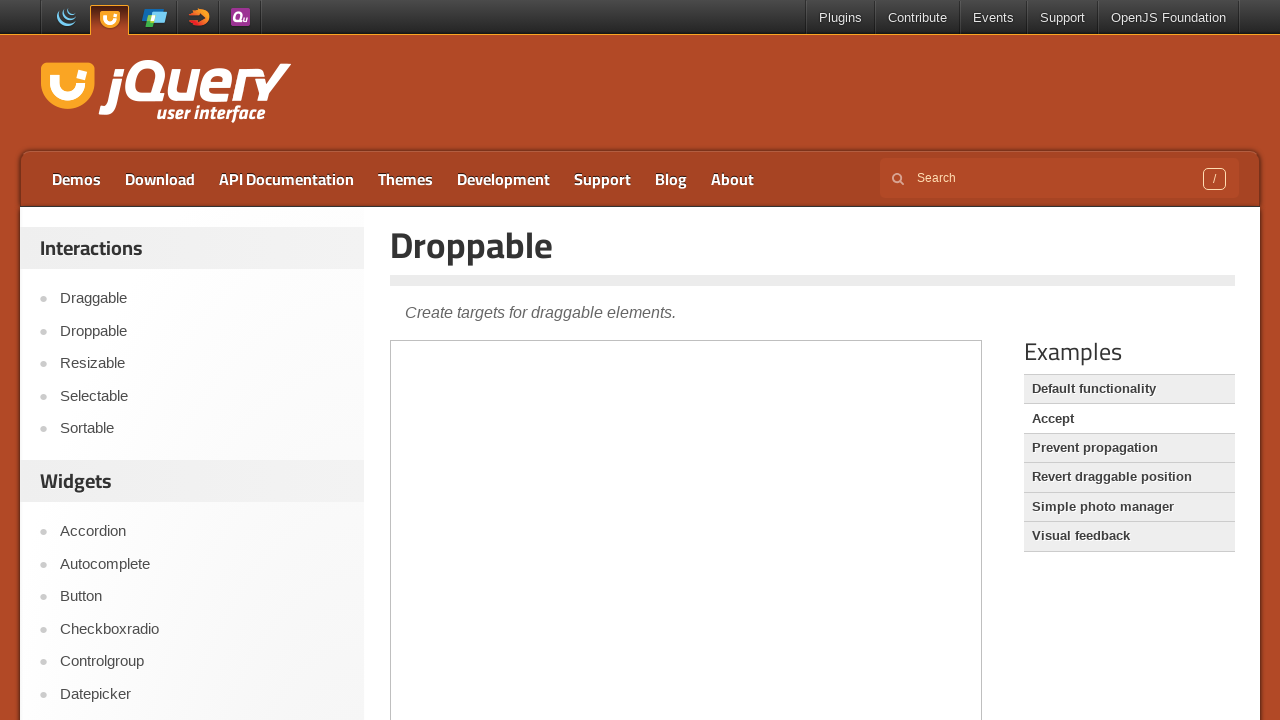

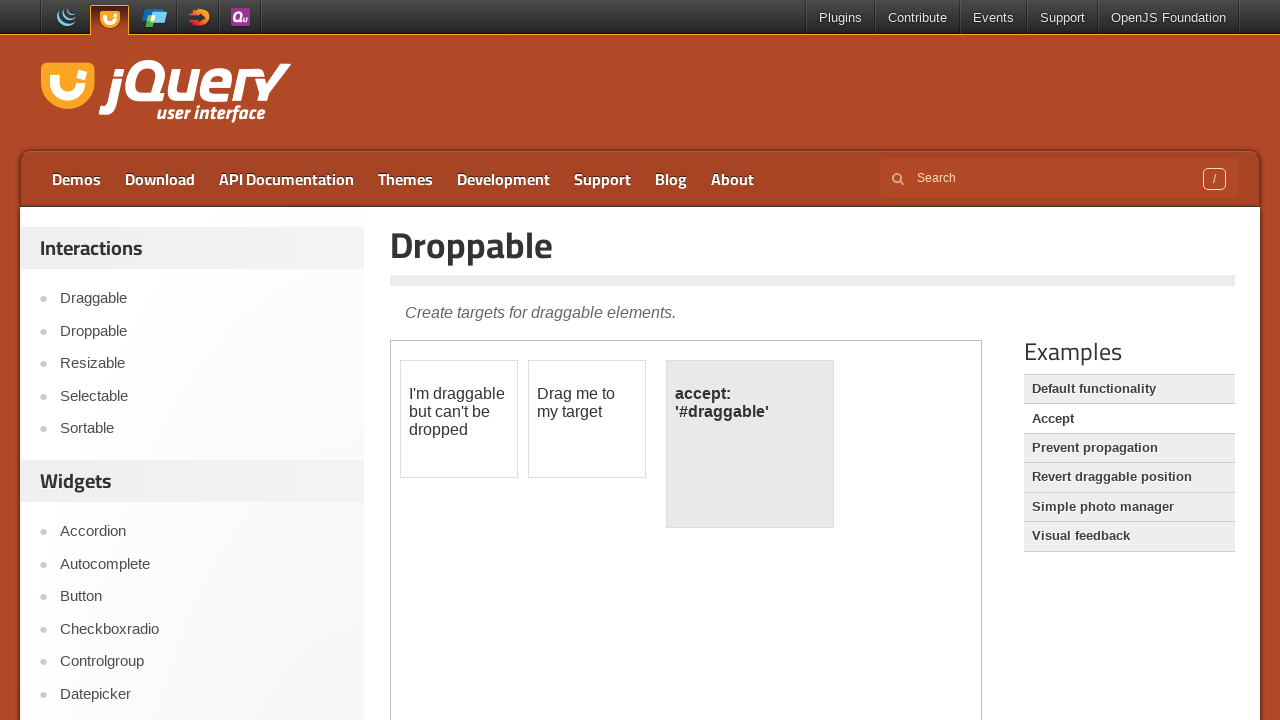